Tests form filling by entering first name and last name in a registration form

Starting URL: http://demo.automationtesting.in/Register.html

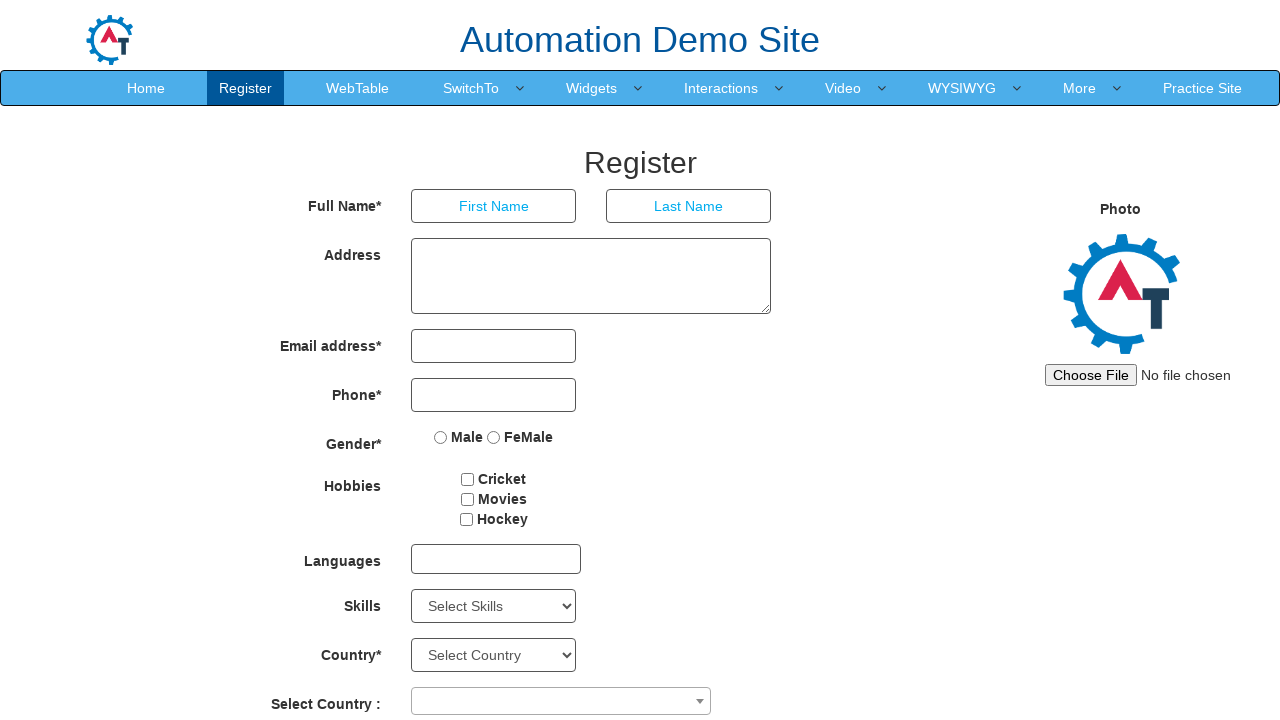

Filled first name field with 'Asha' on input[ng-model='FirstName']
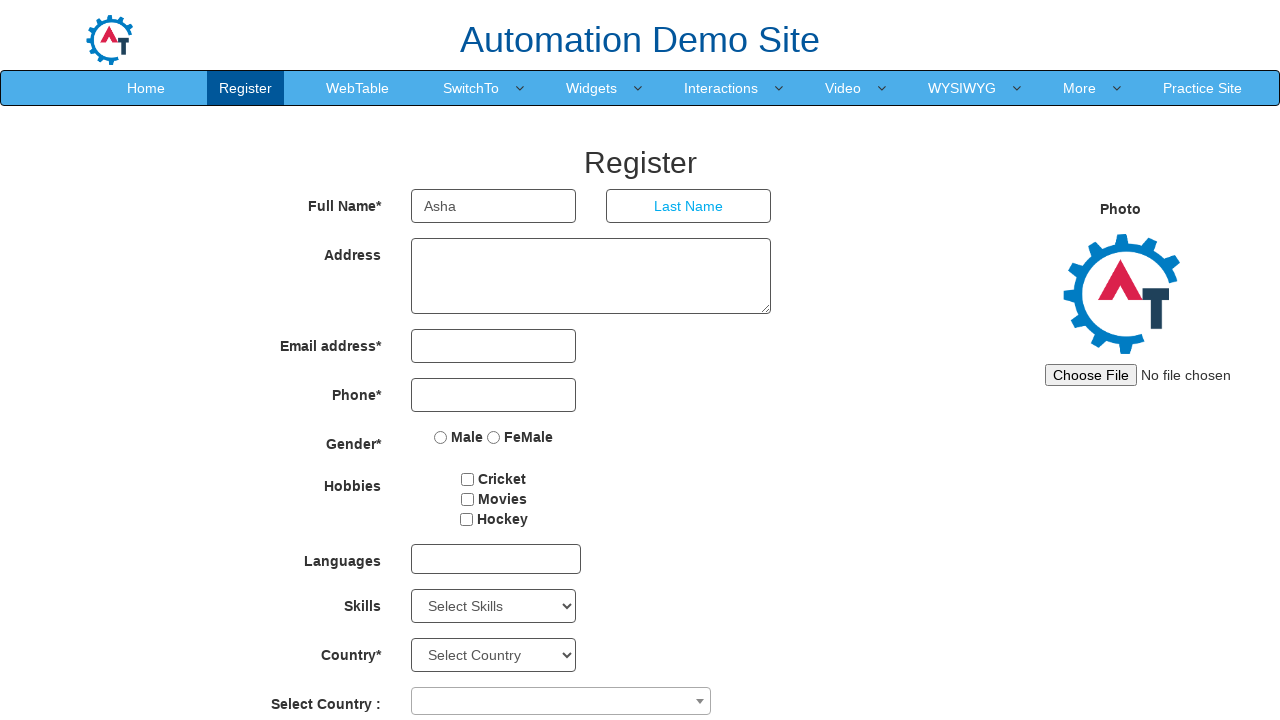

Filled last name field with 'Maity' on input[ng-model='LastName']
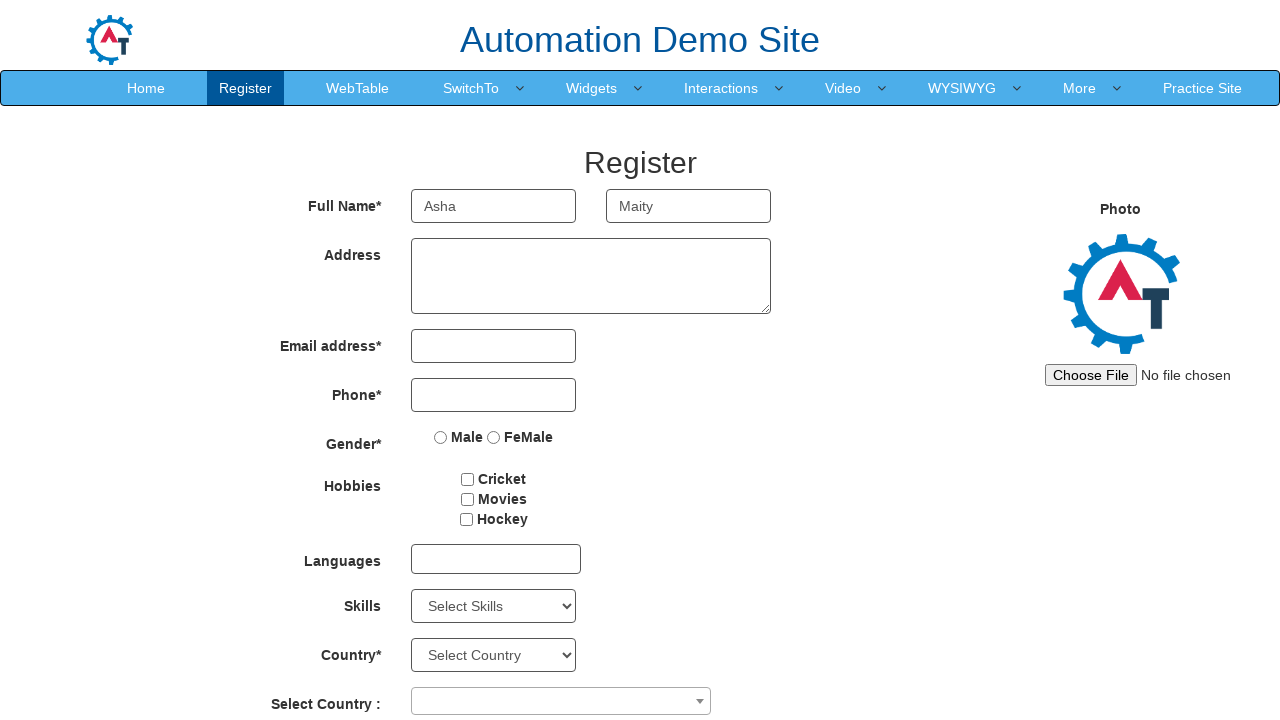

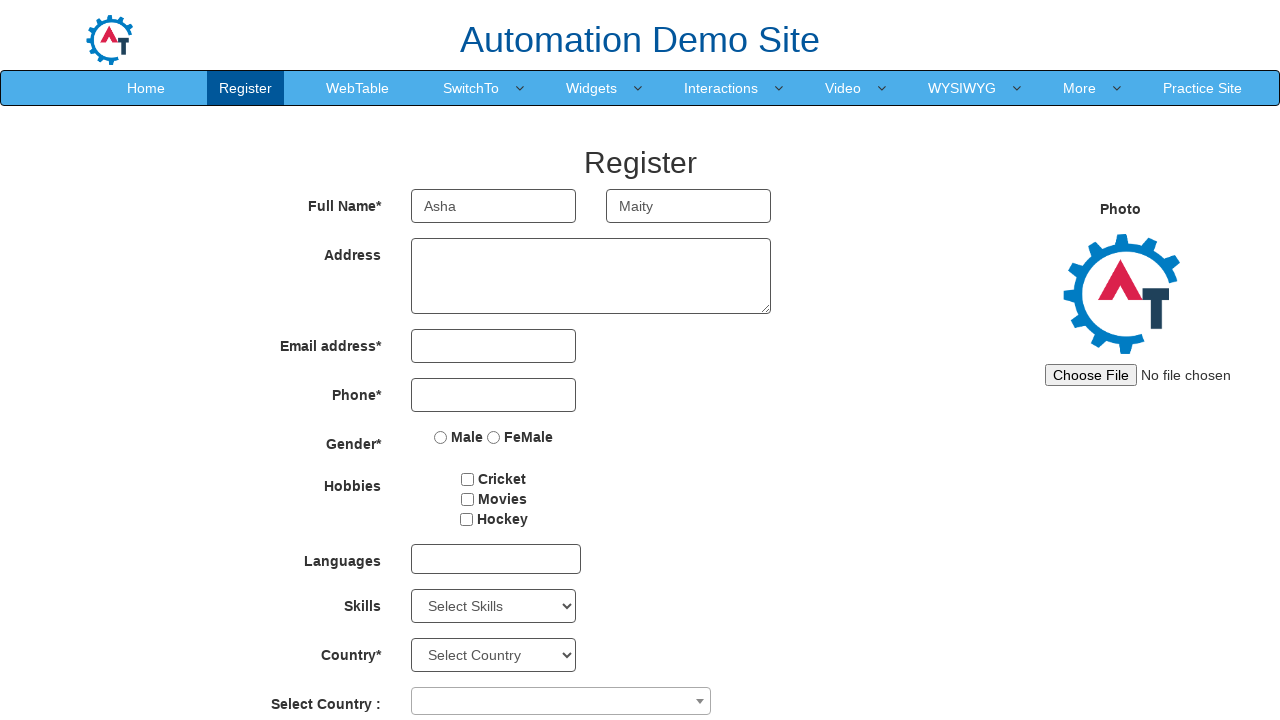